Tests JavaScript alert prompt functionality by clicking a button that triggers a prompt, entering text, and accepting the alert

Starting URL: https://the-internet.herokuapp.com/javascript_alerts

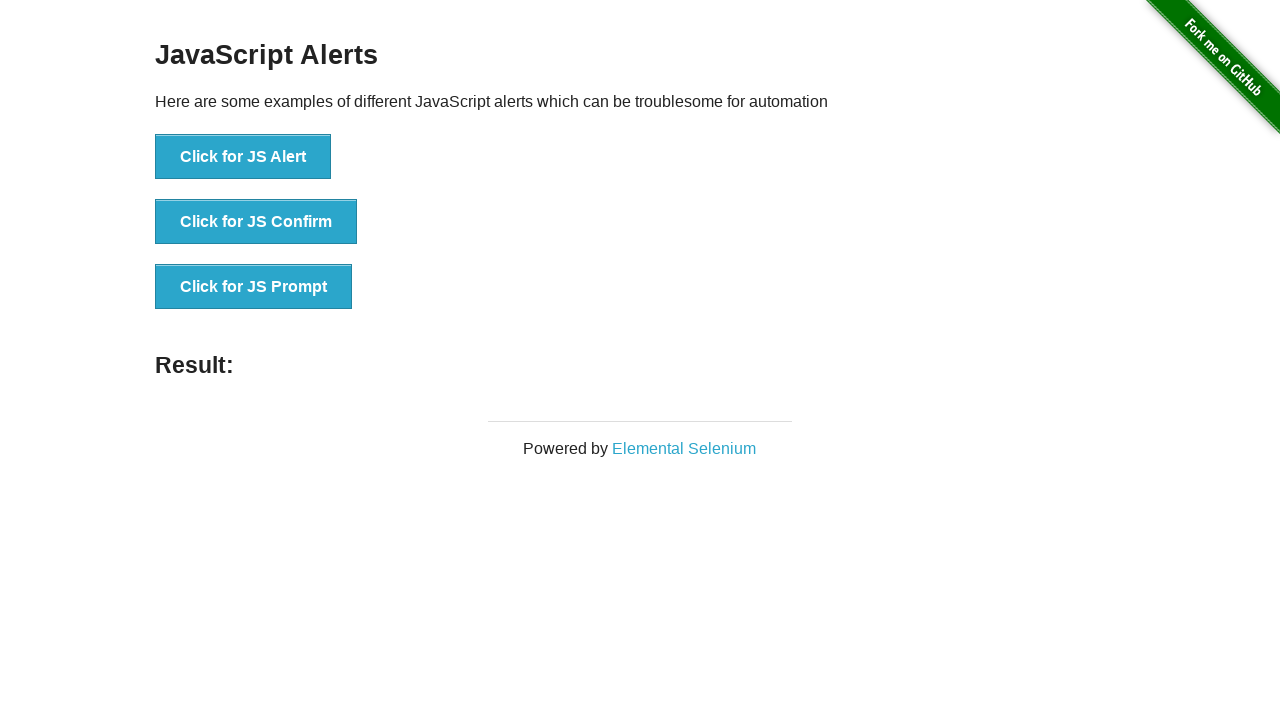

Clicked the prompt alert button at (254, 287) on xpath=//*[@id="content"]/div/ul/li[3]/button
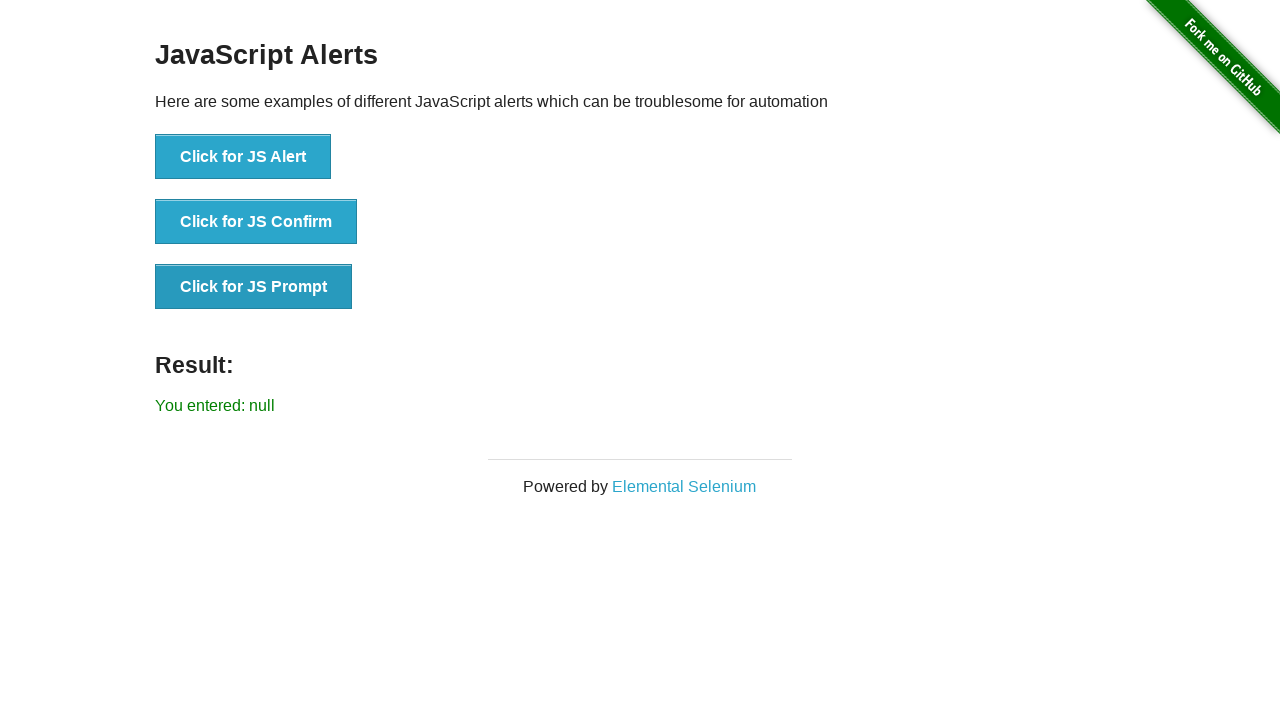

Set up dialog handler to accept prompt with text 'Hy'
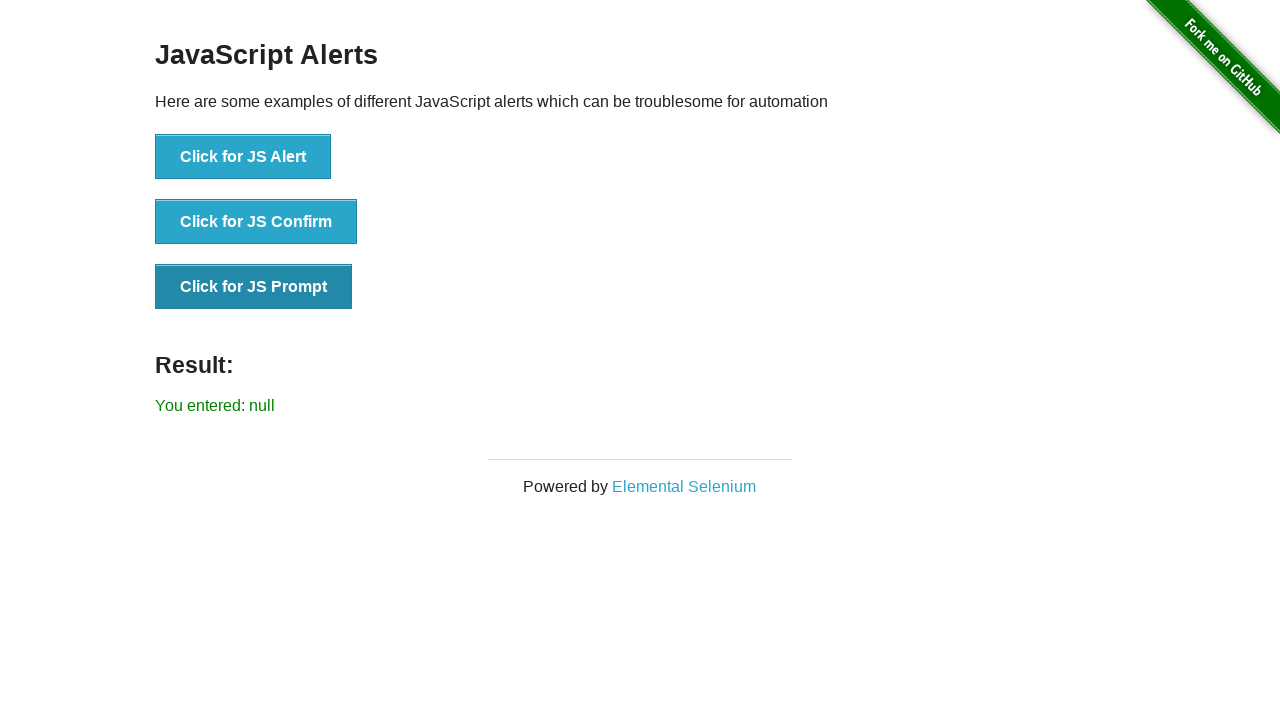

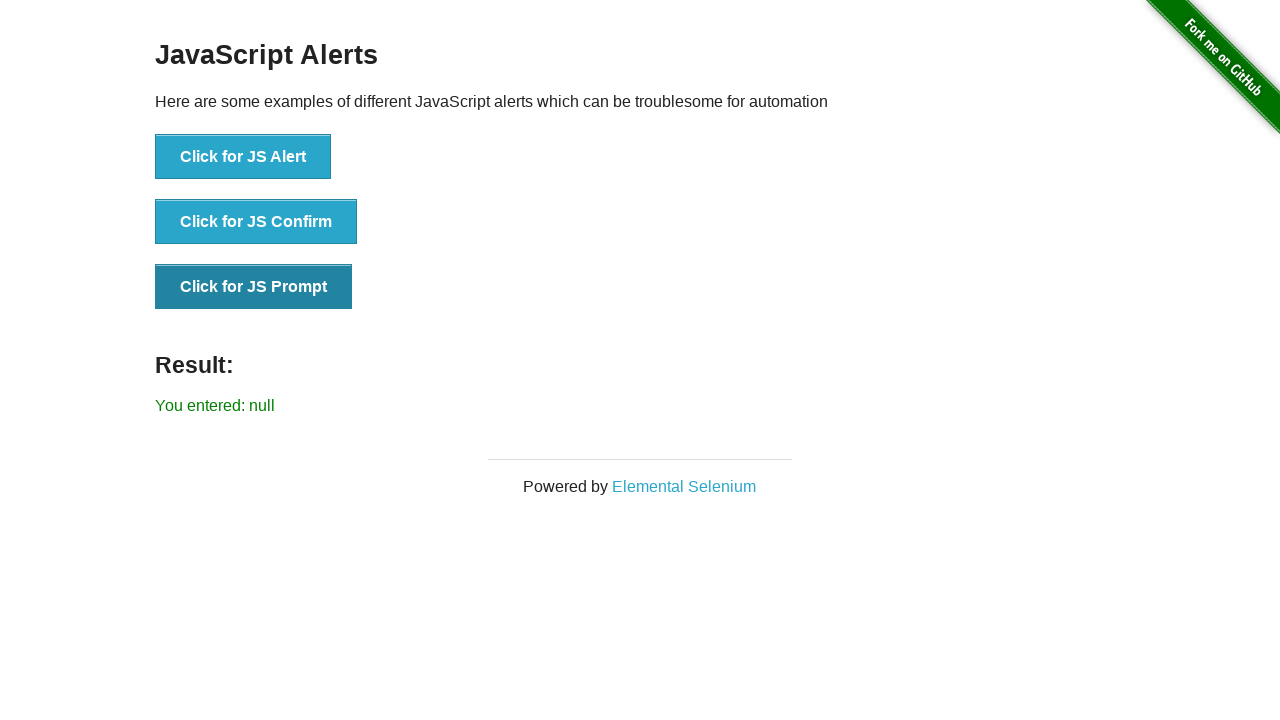